Tests drag and drop functionality by dragging a draggable element onto a droppable target element

Starting URL: https://awesomeqa.com/selenium/mouse_interaction.html

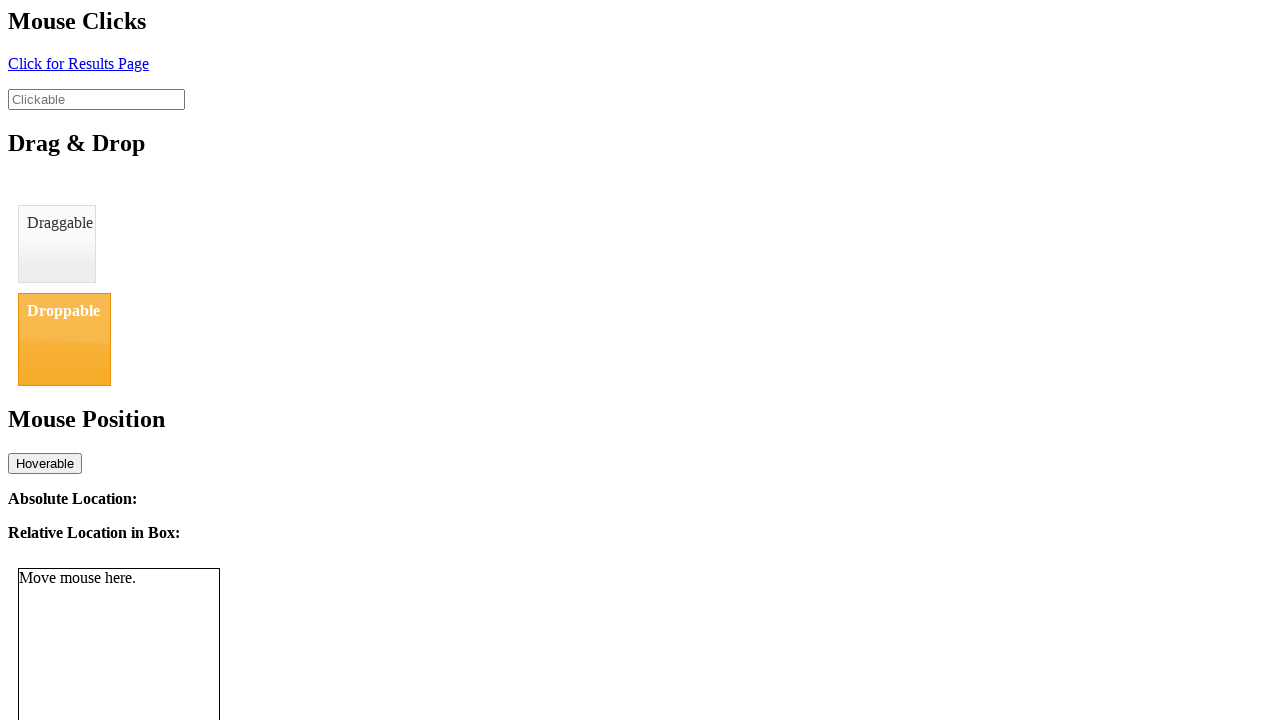

Located draggable element with id='draggable'
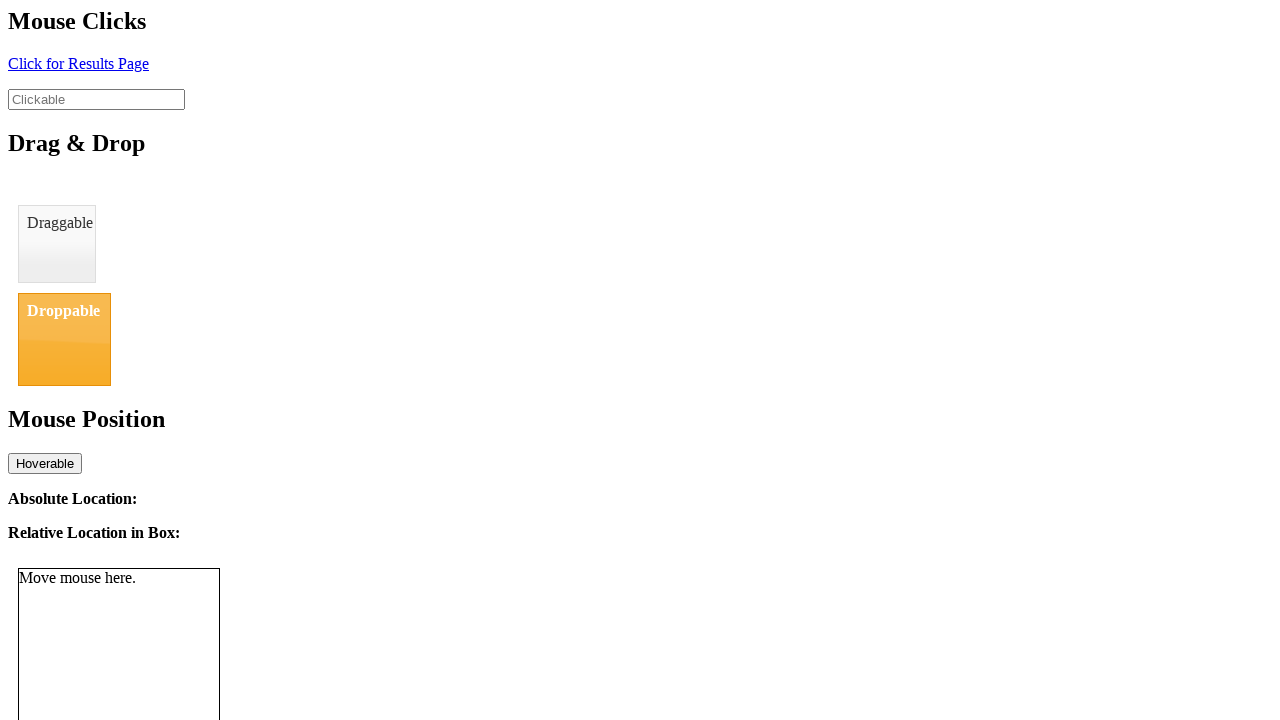

Located droppable element with id='droppable'
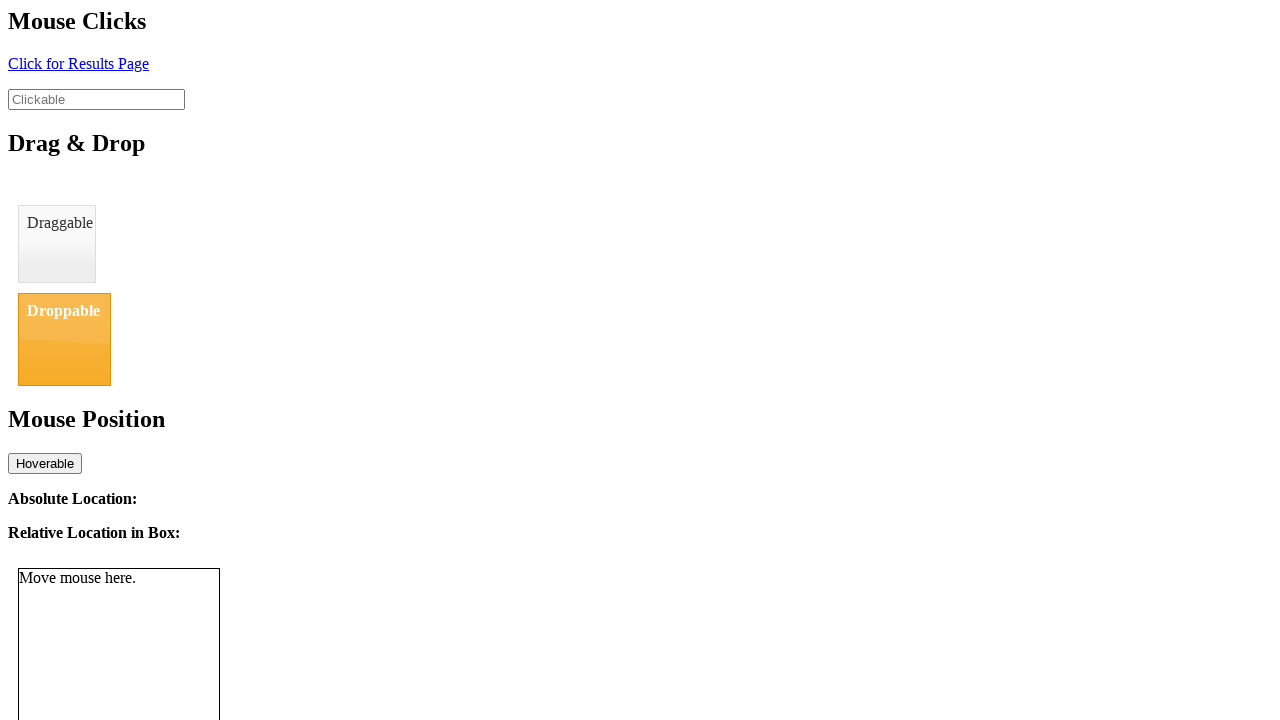

Dragged draggable element onto droppable target element at (64, 339)
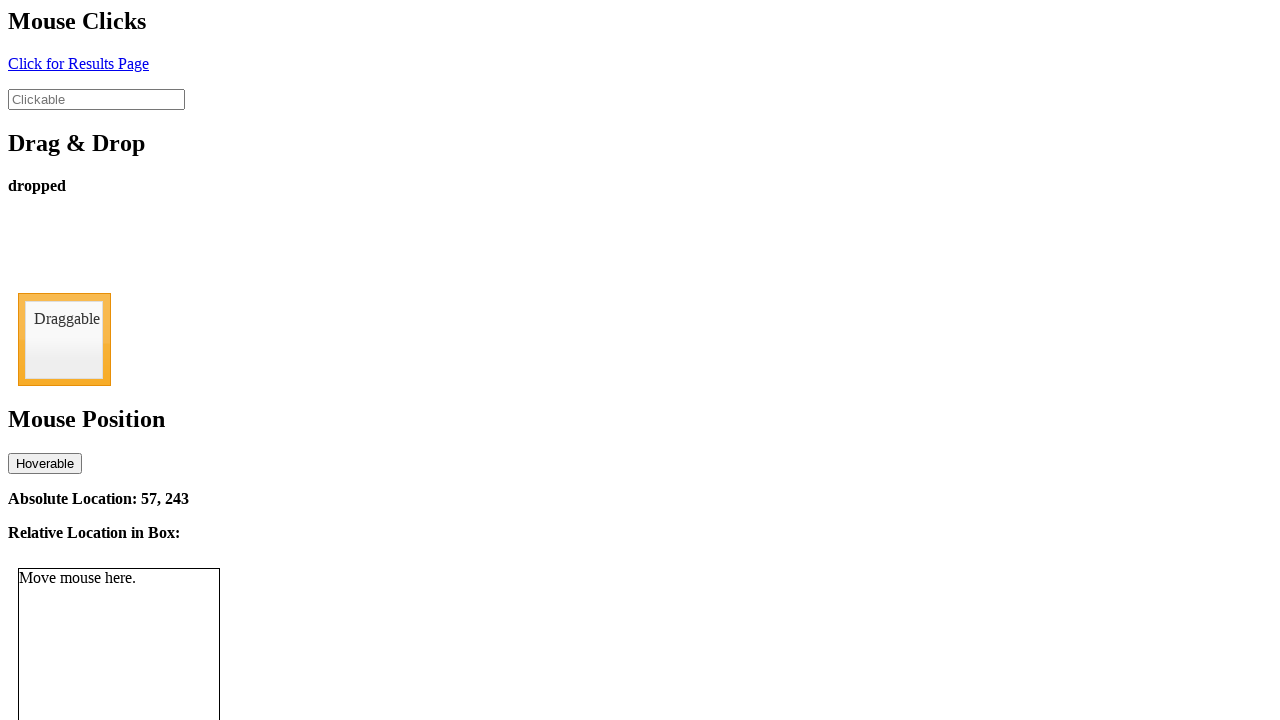

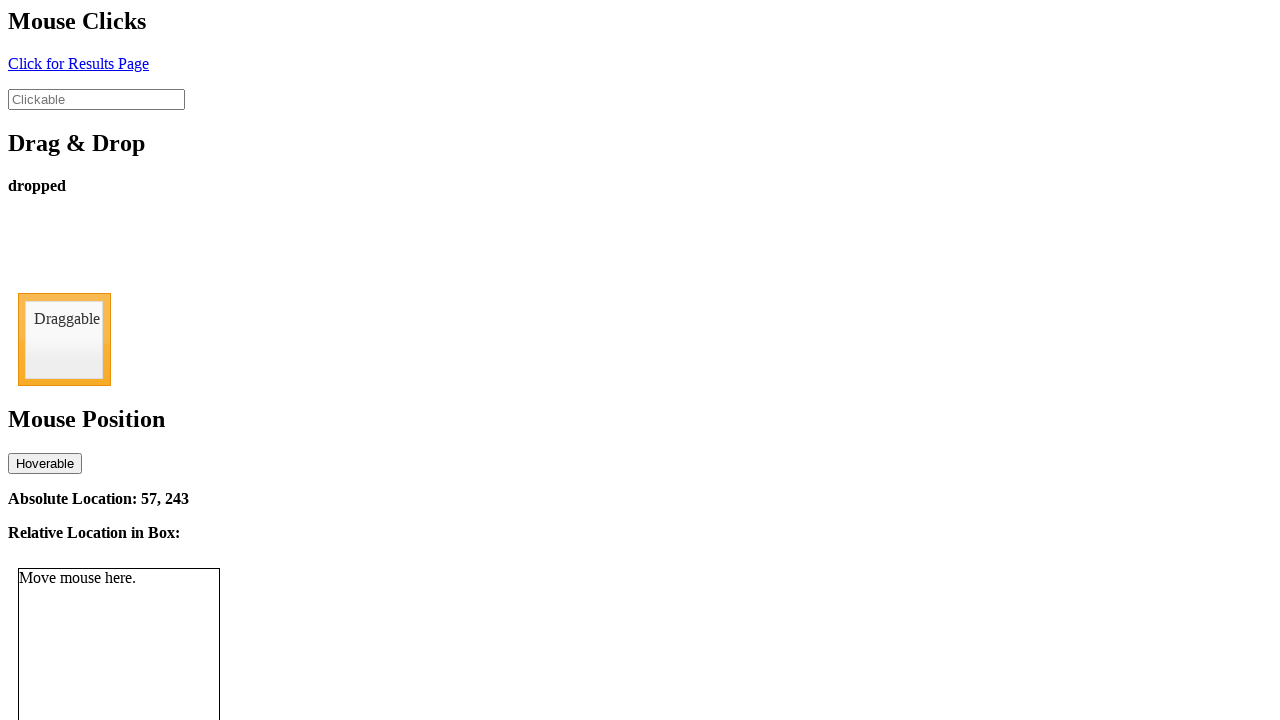